Tests filtering to display only active (incomplete) items by clicking the Active link

Starting URL: https://demo.playwright.dev/todomvc

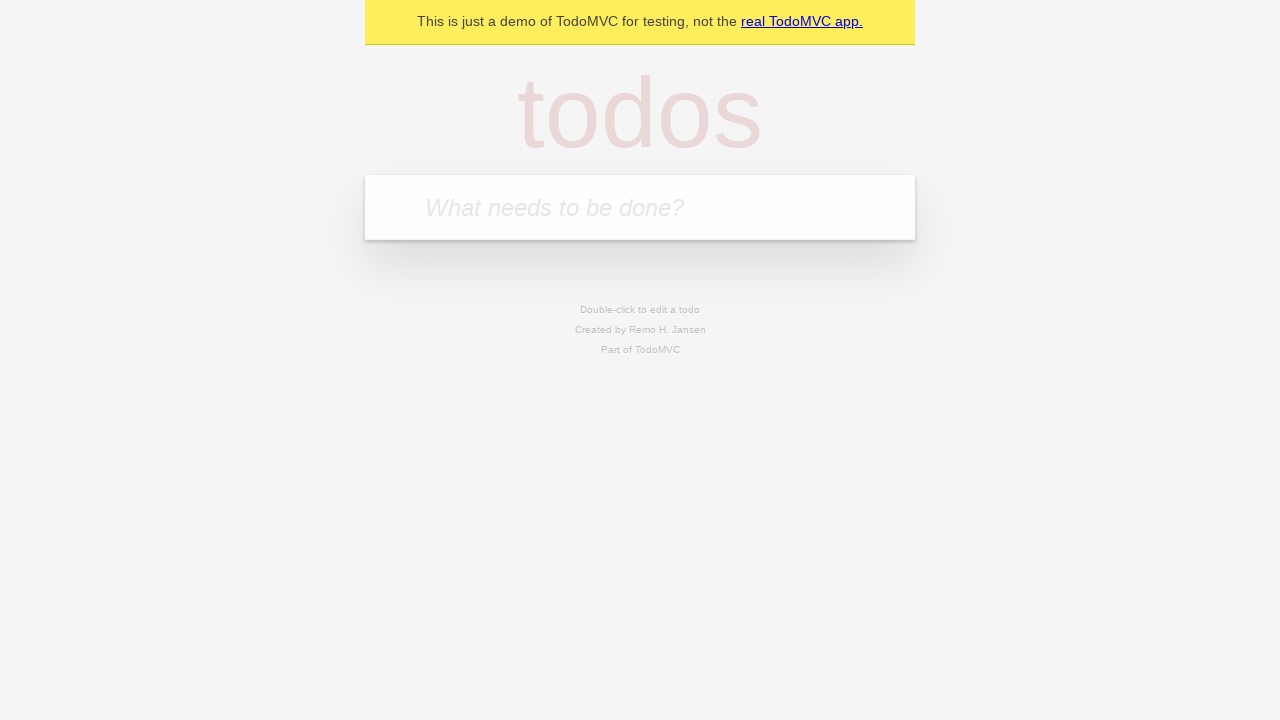

Filled todo input with 'buy some cheese' on internal:attr=[placeholder="What needs to be done?"i]
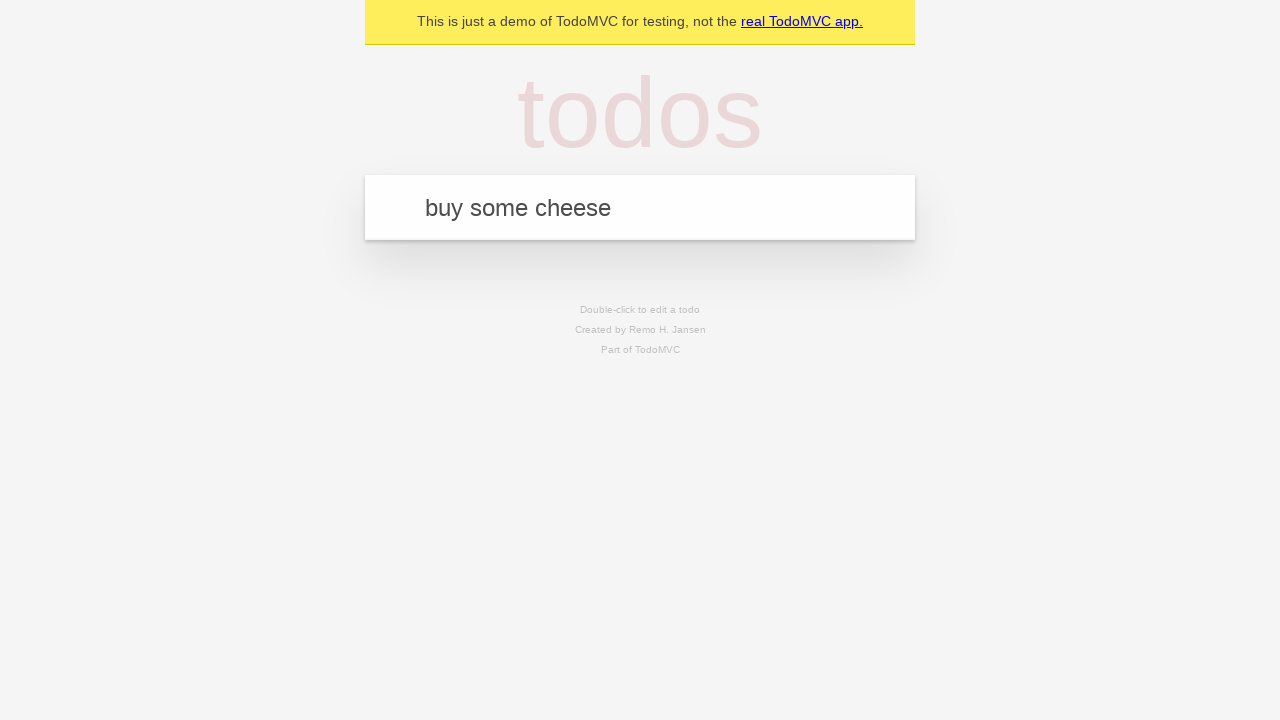

Pressed Enter to create first todo on internal:attr=[placeholder="What needs to be done?"i]
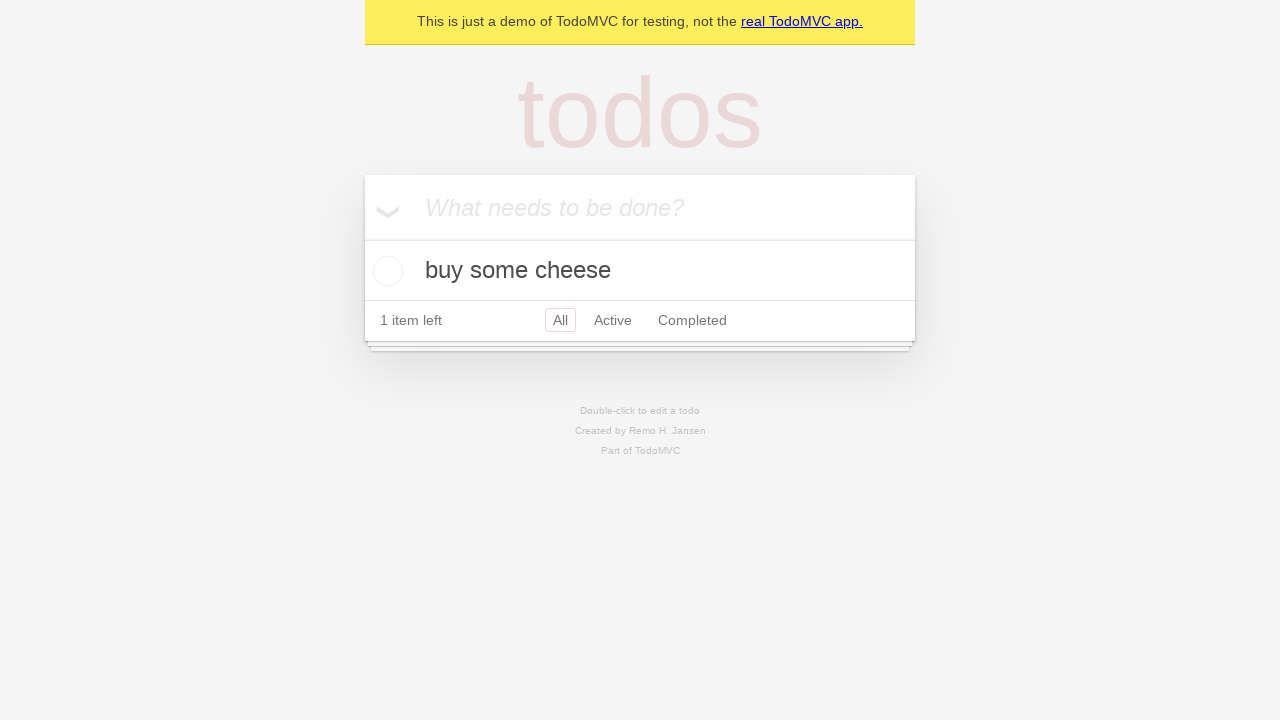

Filled todo input with 'feed the cat' on internal:attr=[placeholder="What needs to be done?"i]
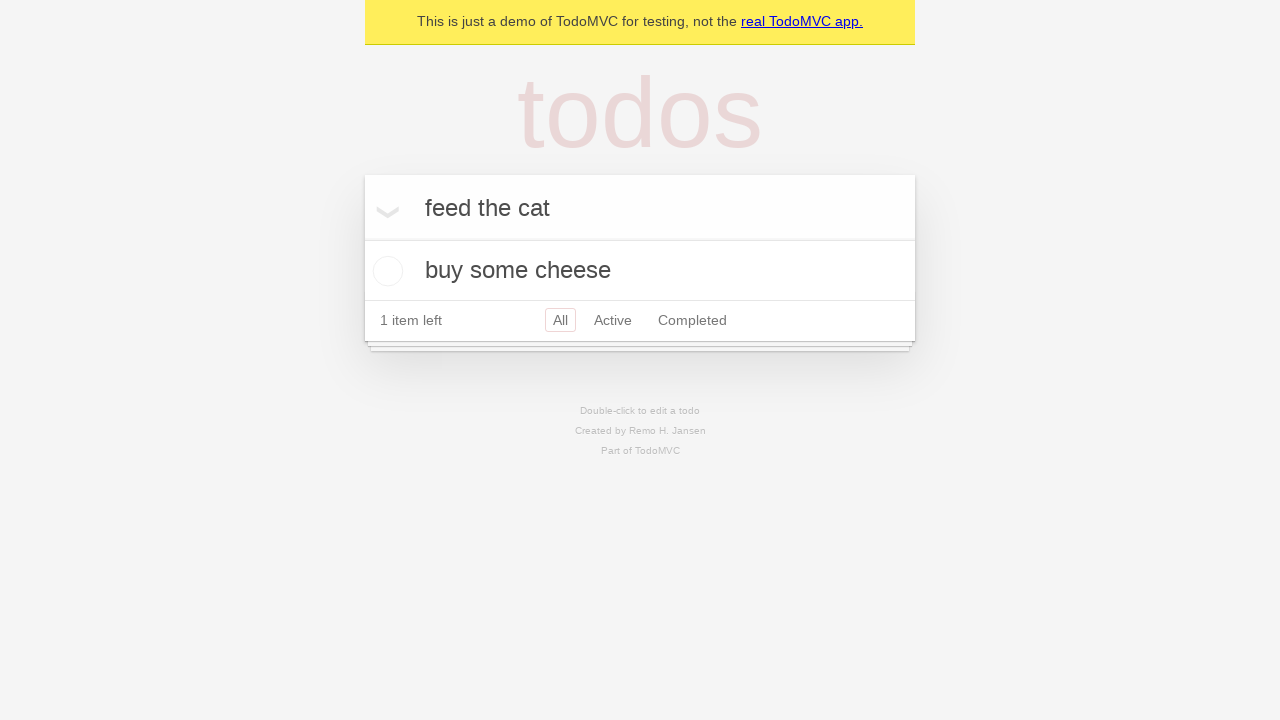

Pressed Enter to create second todo on internal:attr=[placeholder="What needs to be done?"i]
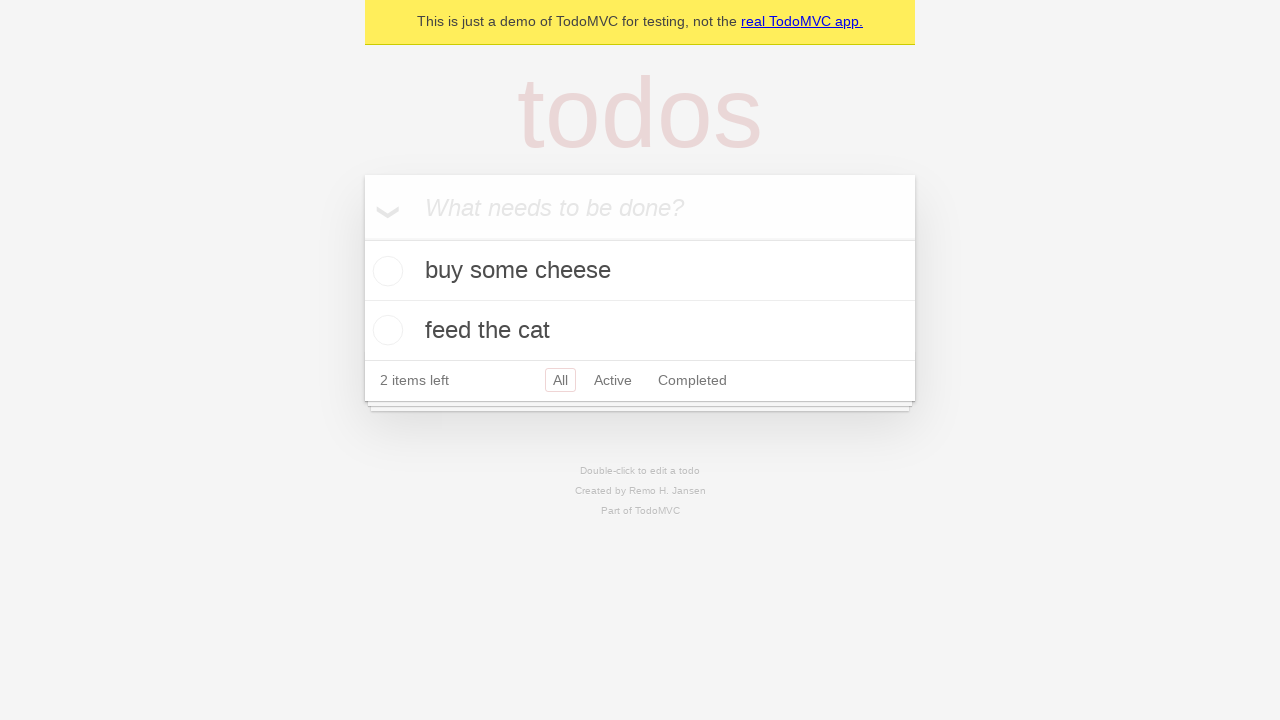

Filled todo input with 'book a doctors appointment' on internal:attr=[placeholder="What needs to be done?"i]
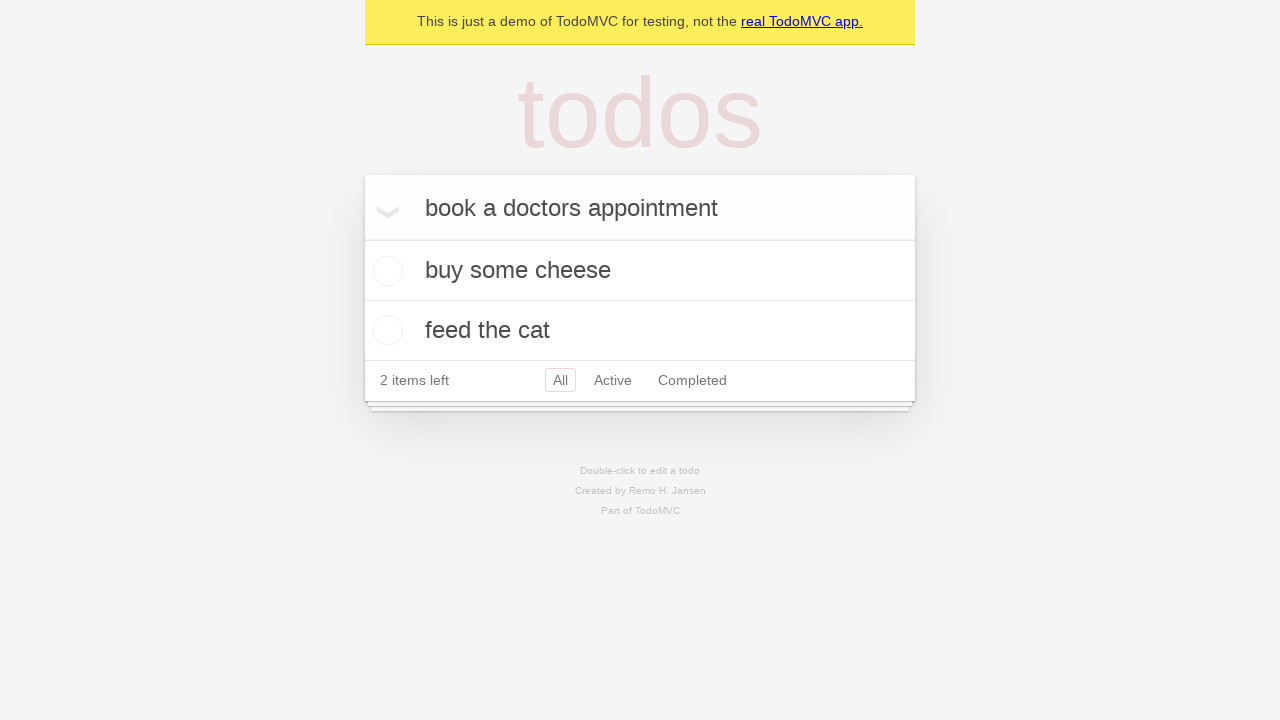

Pressed Enter to create third todo on internal:attr=[placeholder="What needs to be done?"i]
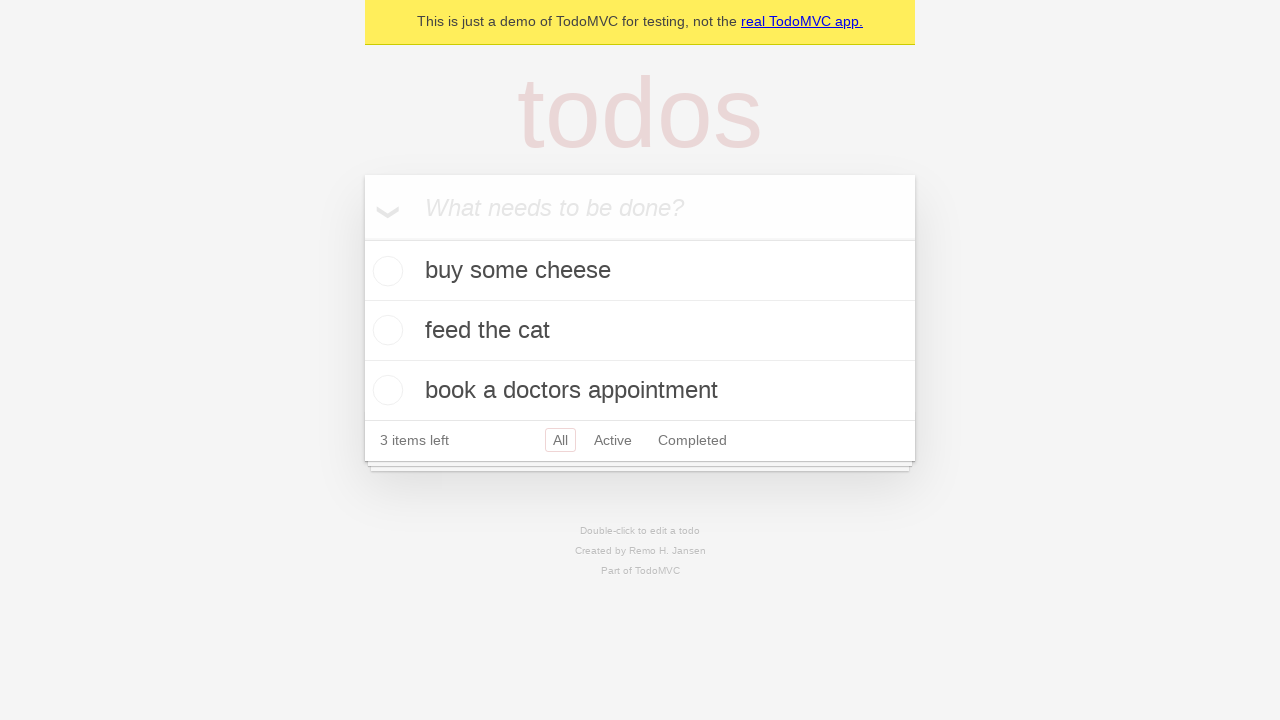

Waited for third todo item to be visible
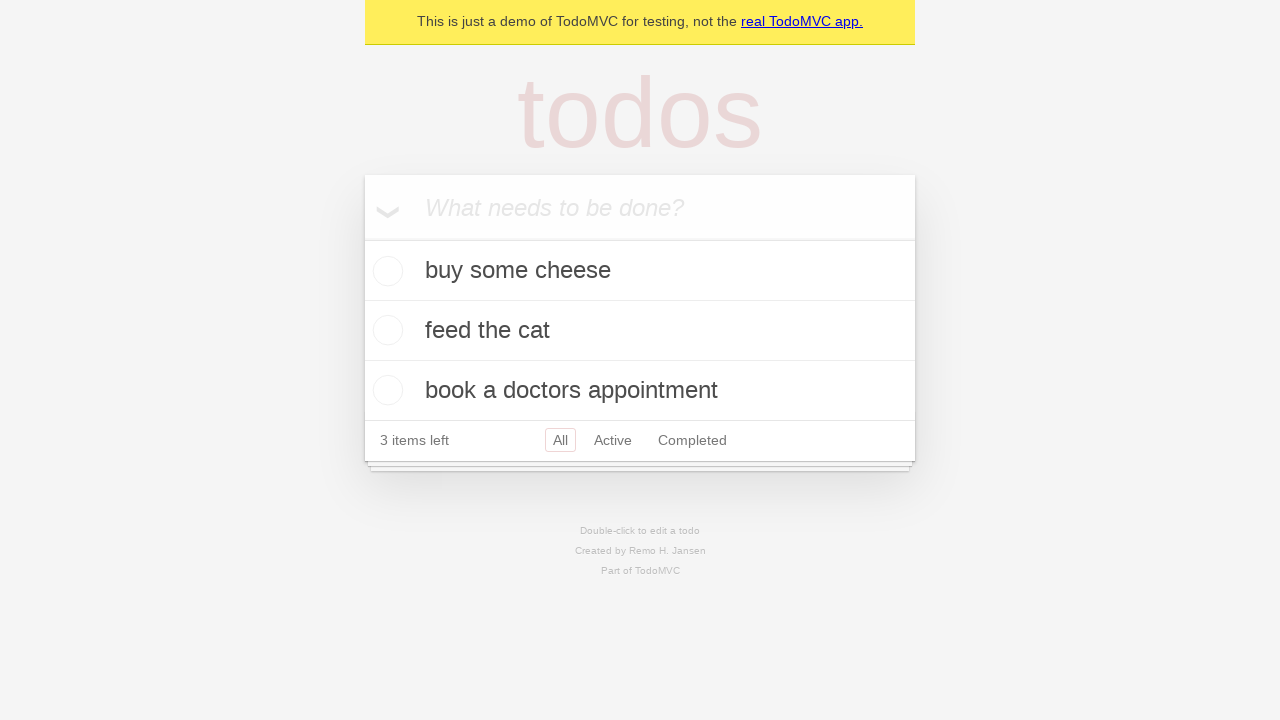

Checked the second todo item (marked as complete) at (385, 330) on [data-testid='todo-item'] >> nth=1 >> internal:role=checkbox
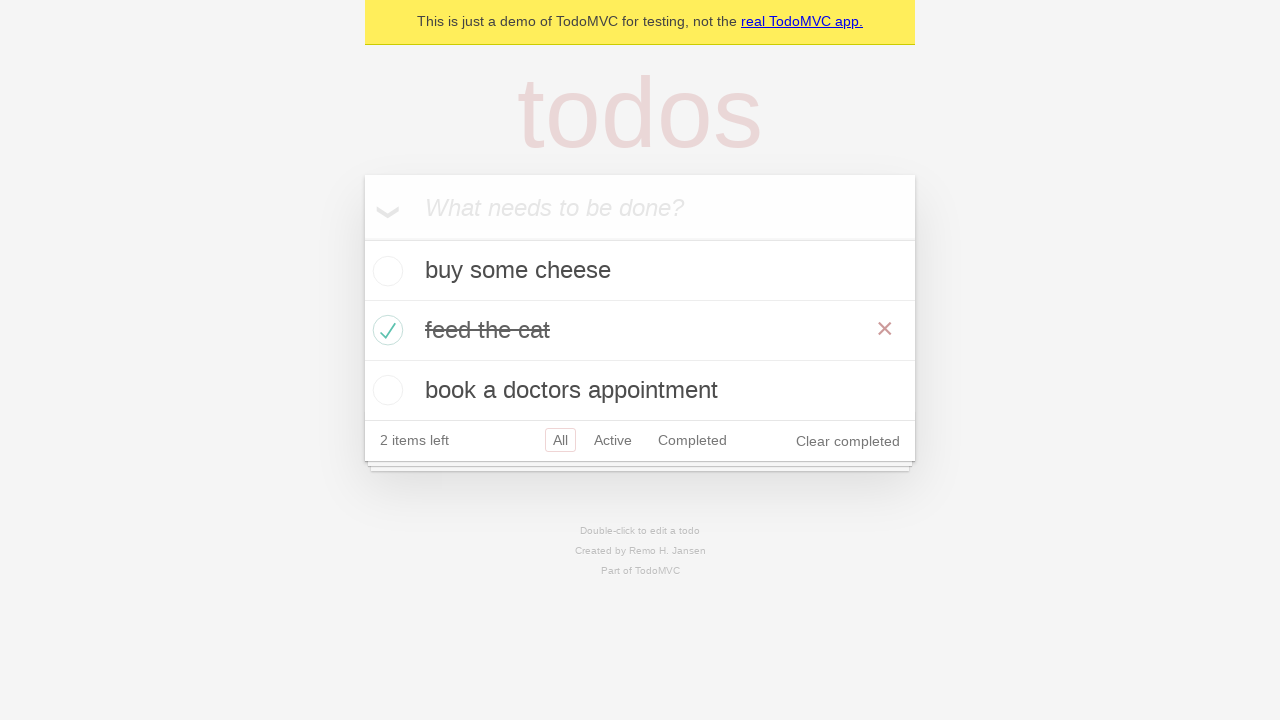

Clicked Active filter link to display only incomplete items at (613, 440) on internal:role=link[name="Active"i]
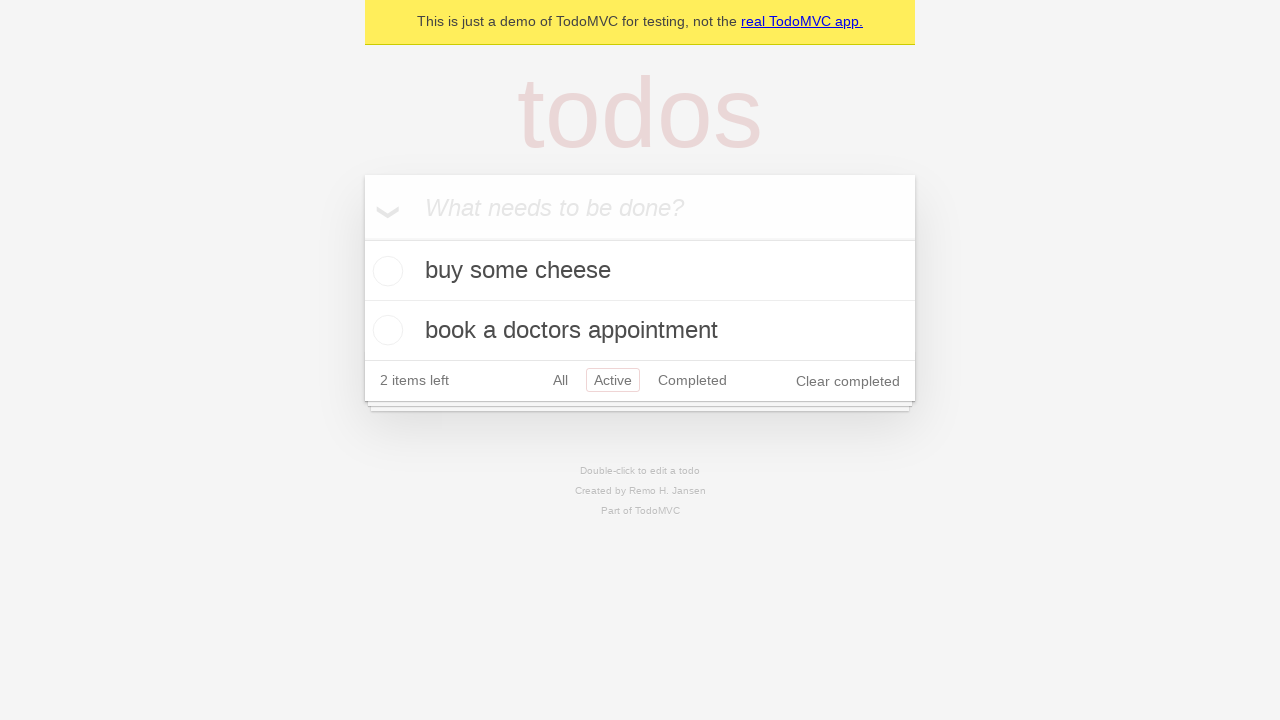

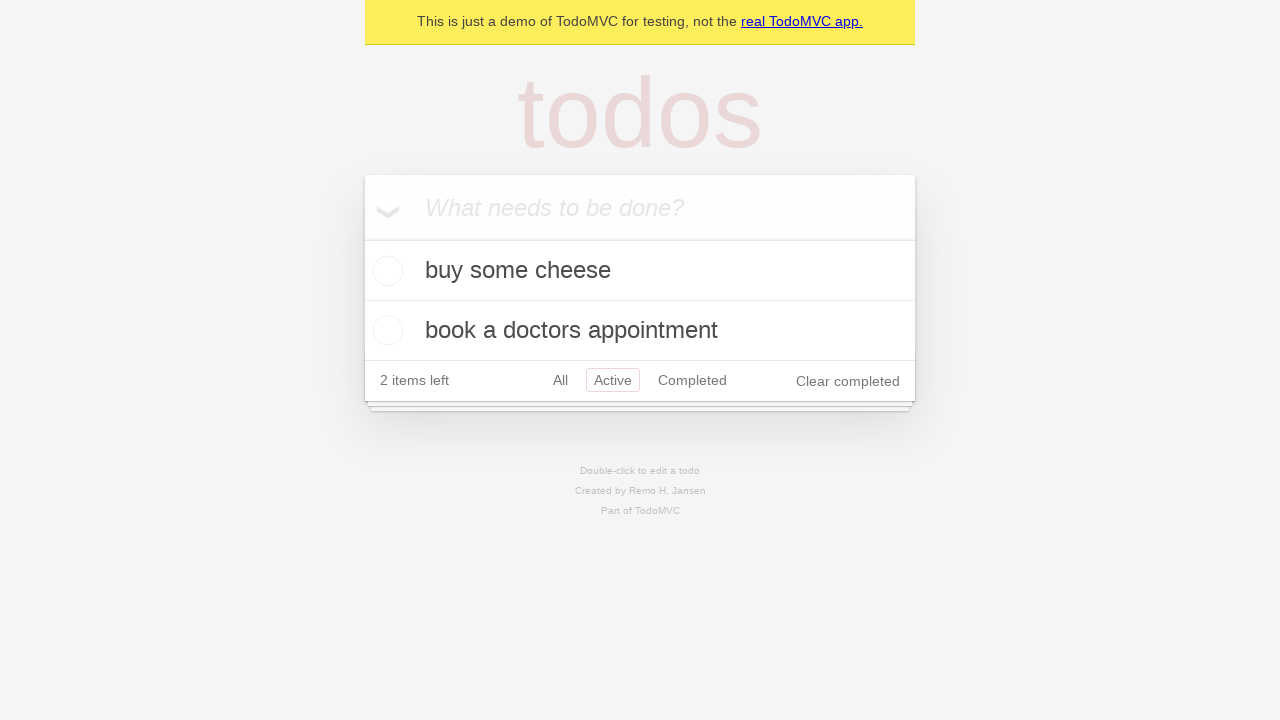